Tests state dropdown functionality by selecting different states using various selection methods (visible text, value, index) and verifying the final selection

Starting URL: https://practice.cydeo.com/dropdown

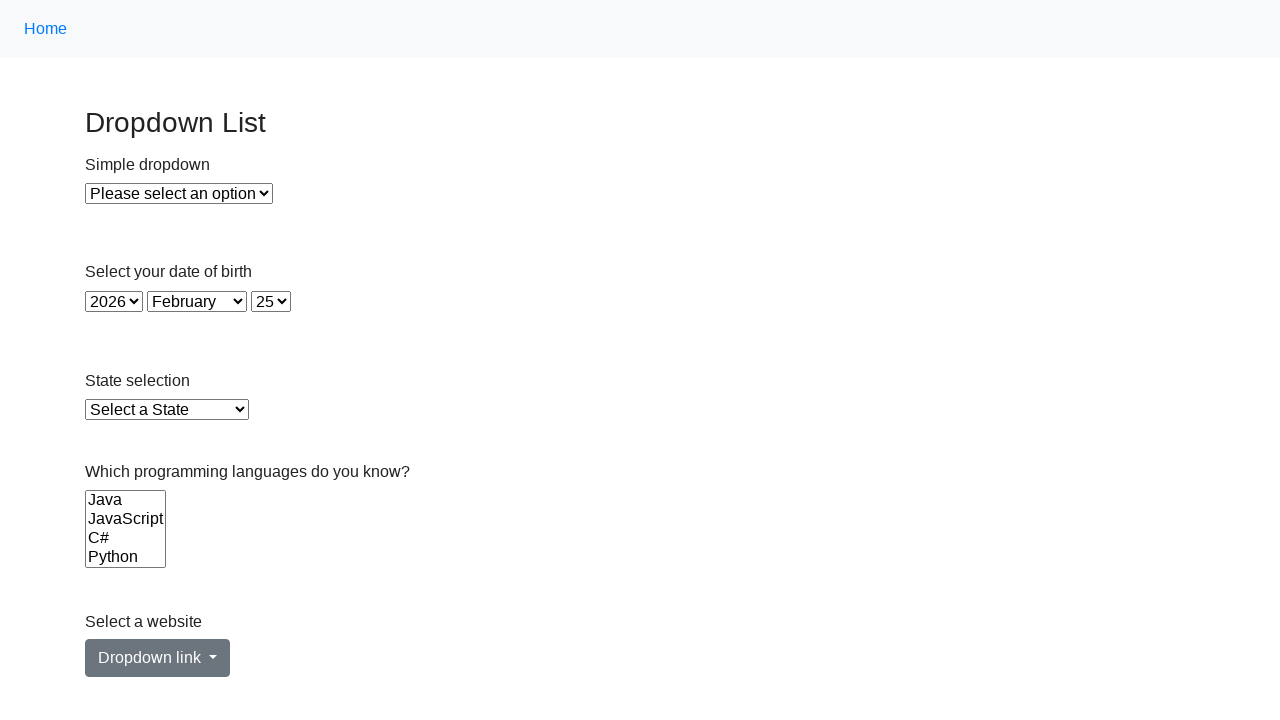

Selected Illinois from state dropdown by visible text on select#state
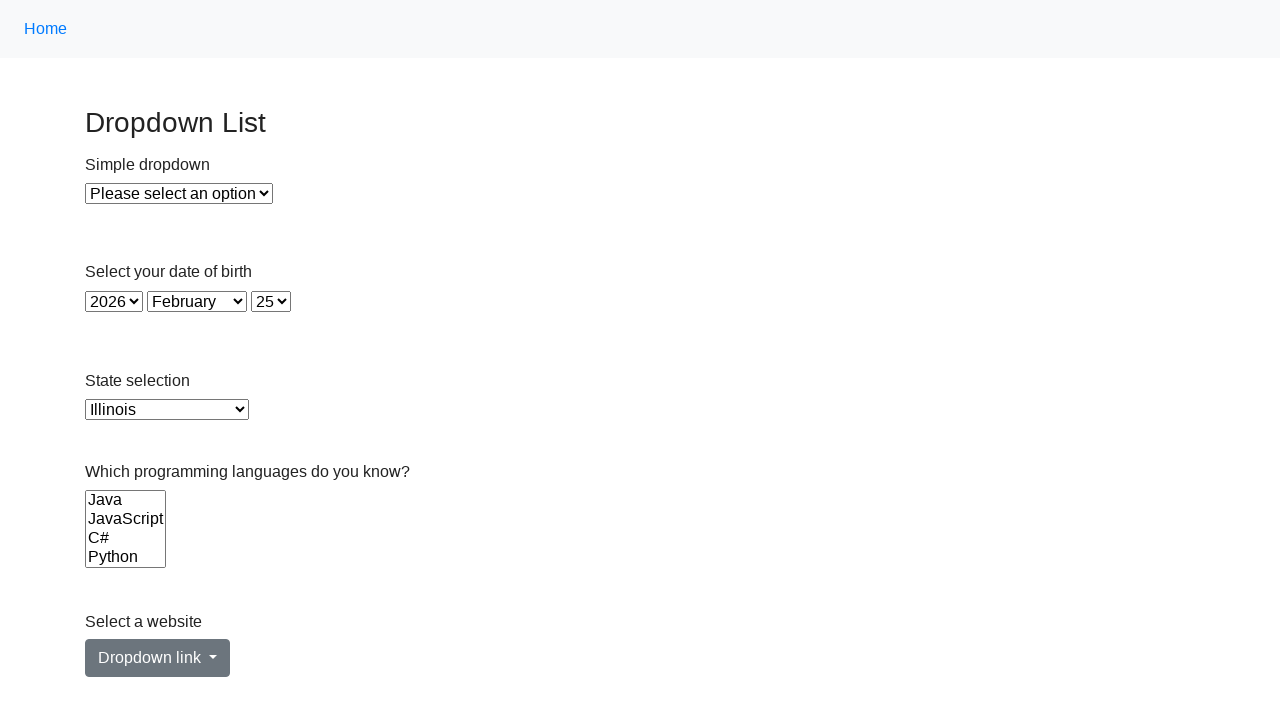

Selected Virginia from state dropdown by value attribute on select#state
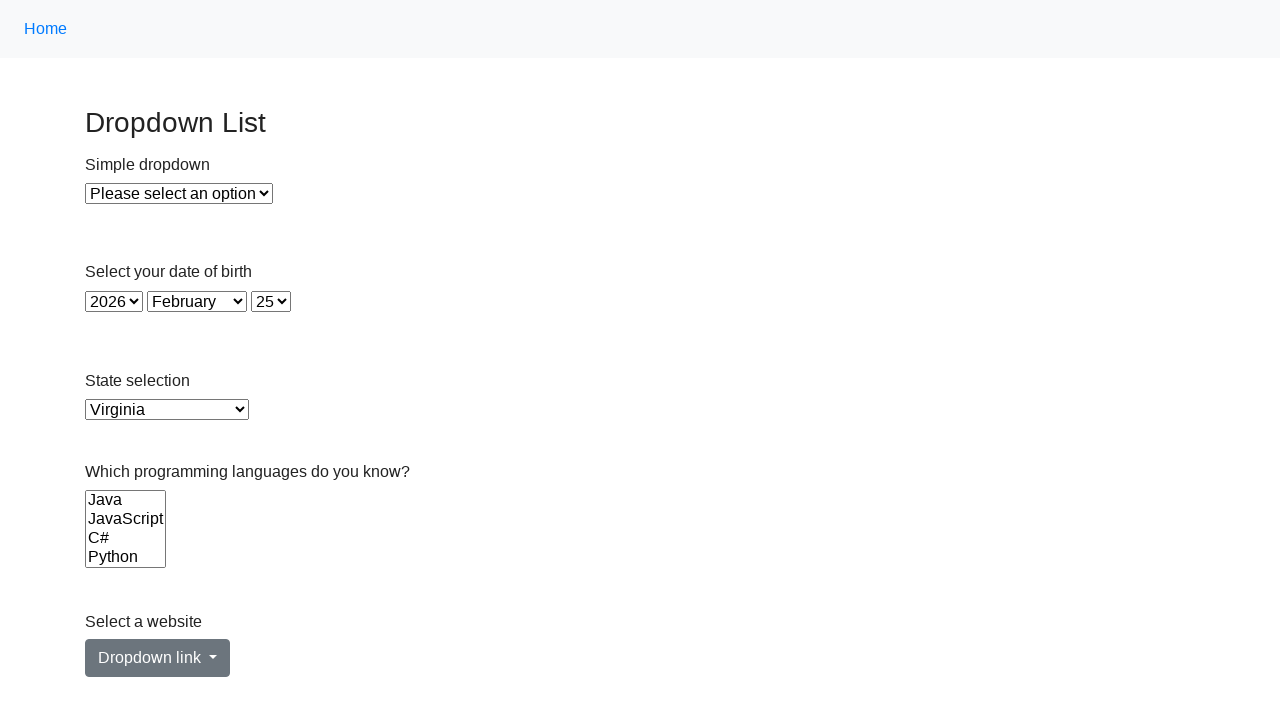

Selected California from state dropdown by visible text on select#state
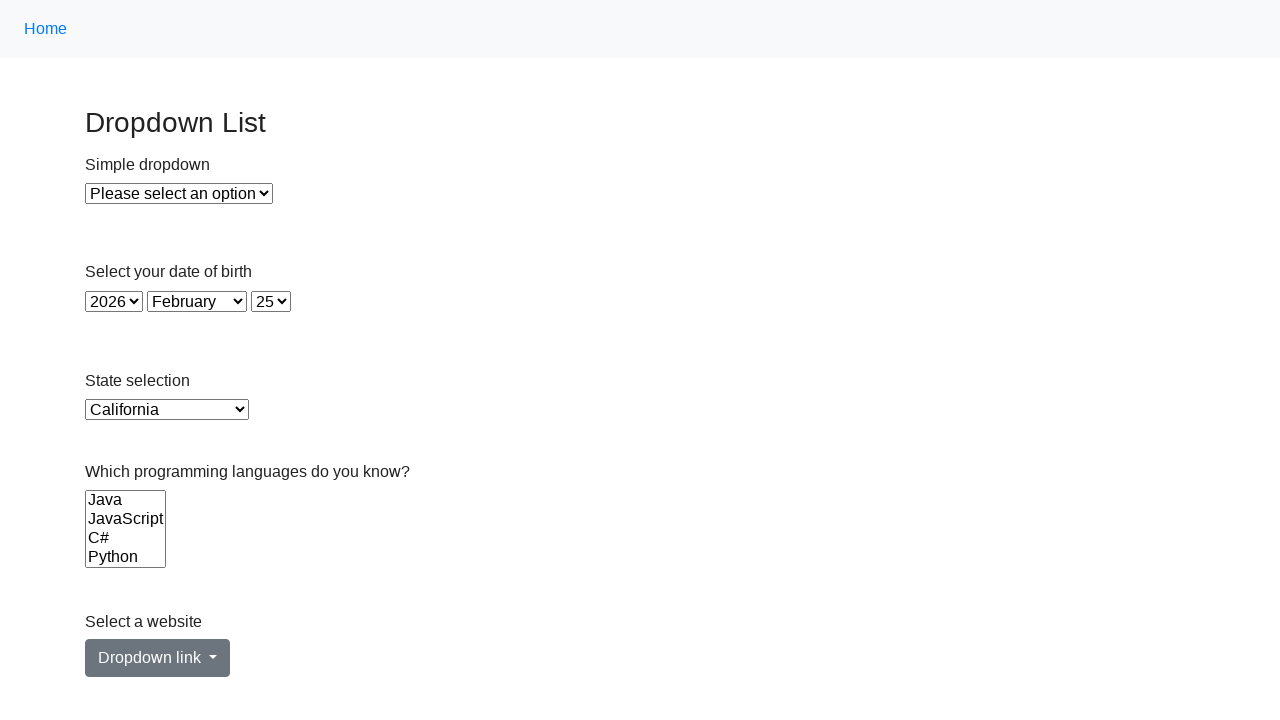

Retrieved selected state dropdown value
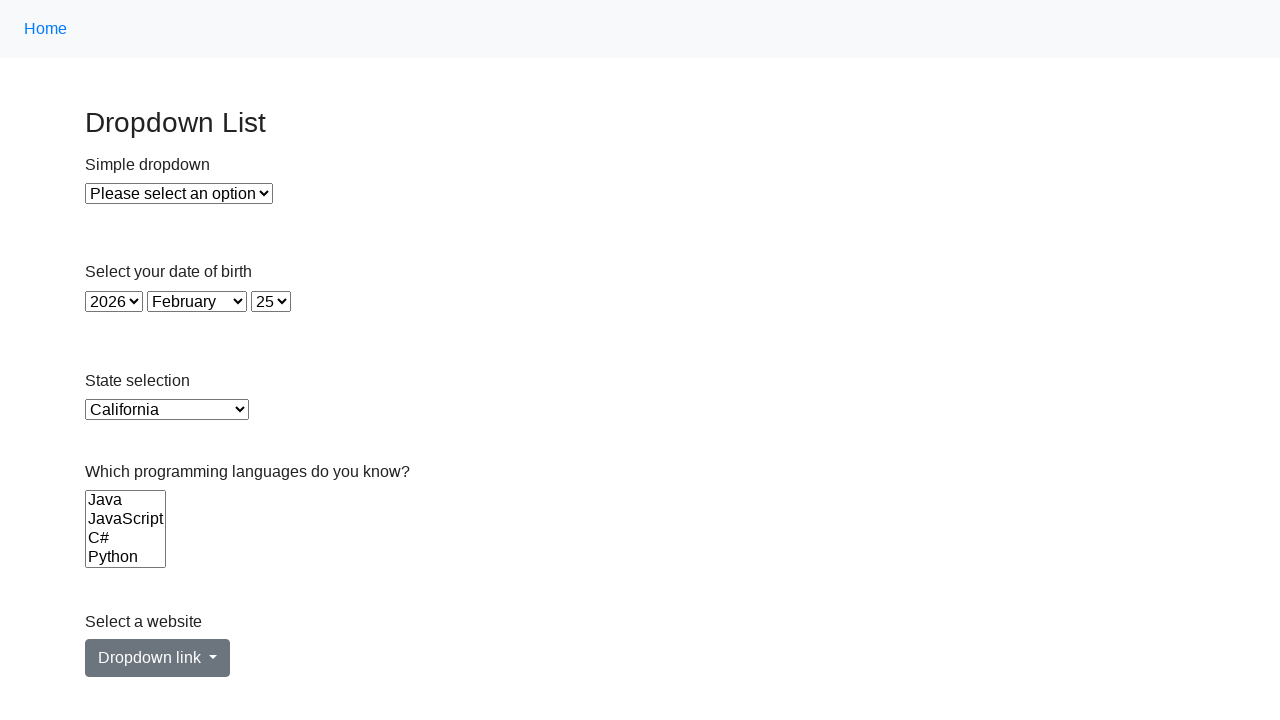

Verified that California is selected in state dropdown
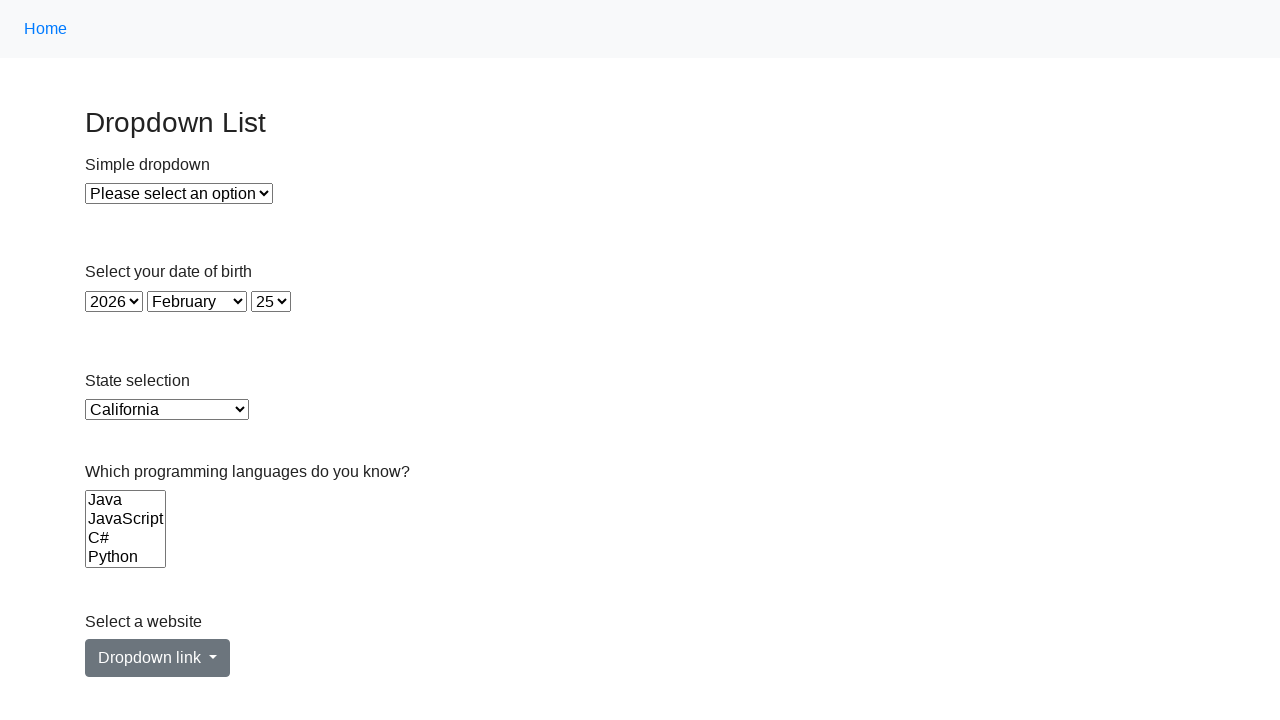

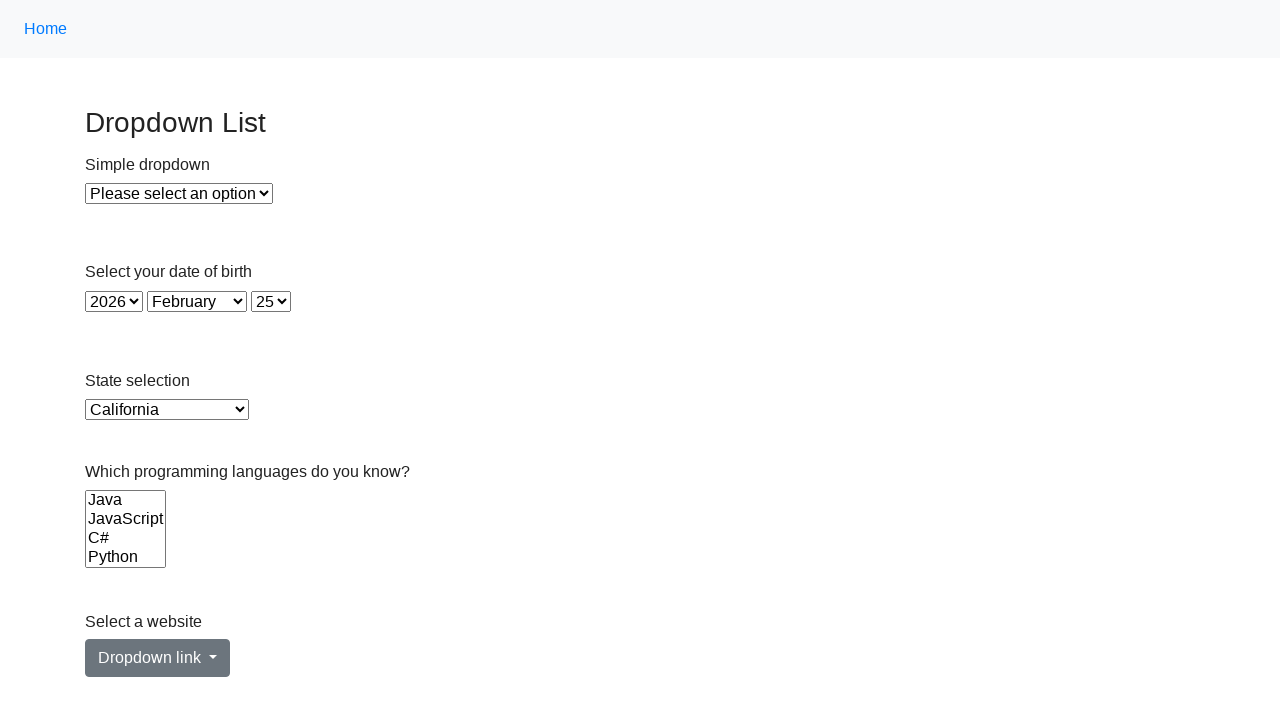